Tests the Python.org search functionality by entering "selenium" in the search box and submitting the search form

Starting URL: https://www.python.org/

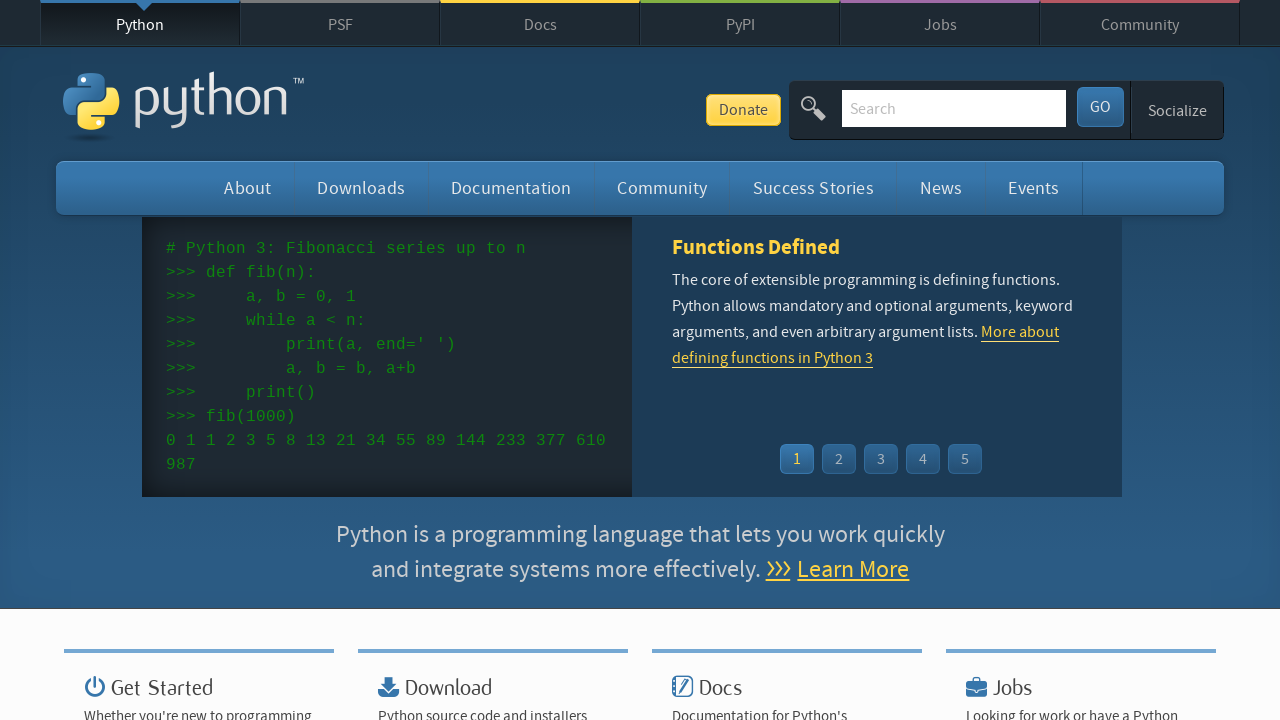

Verified 'Python' is present in page title
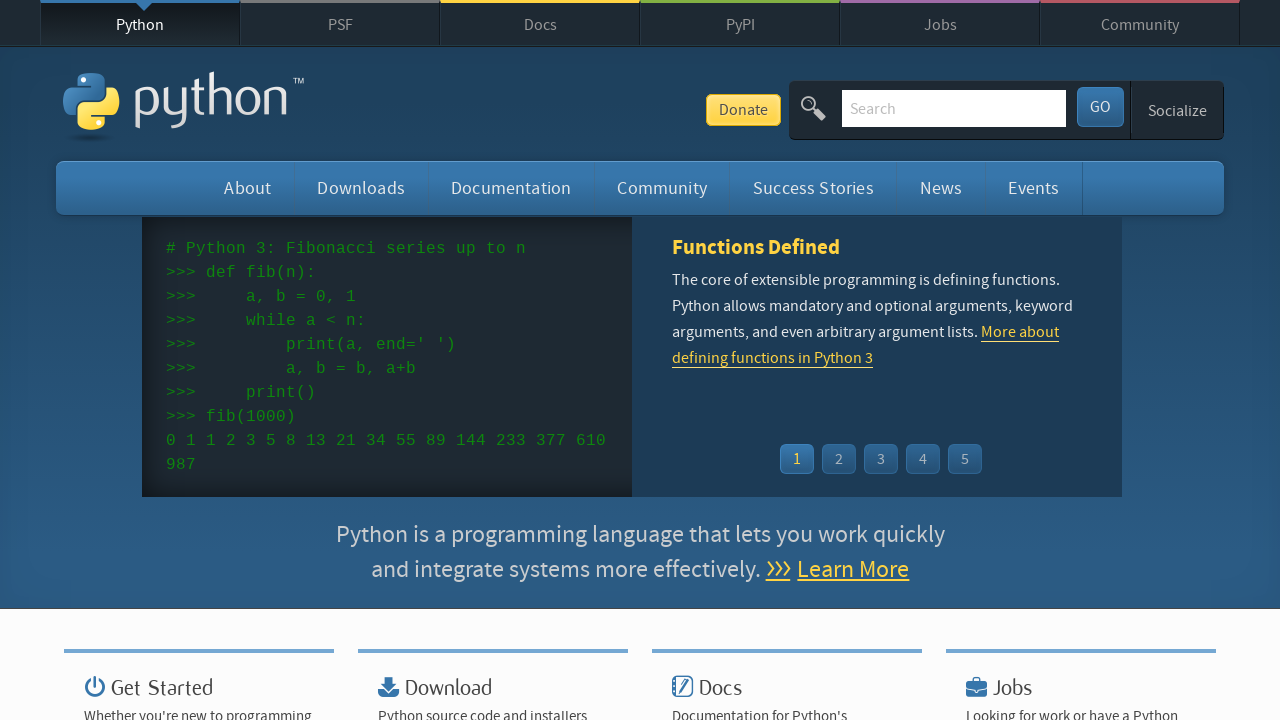

Filled search box with 'selenium' on input[name='q']
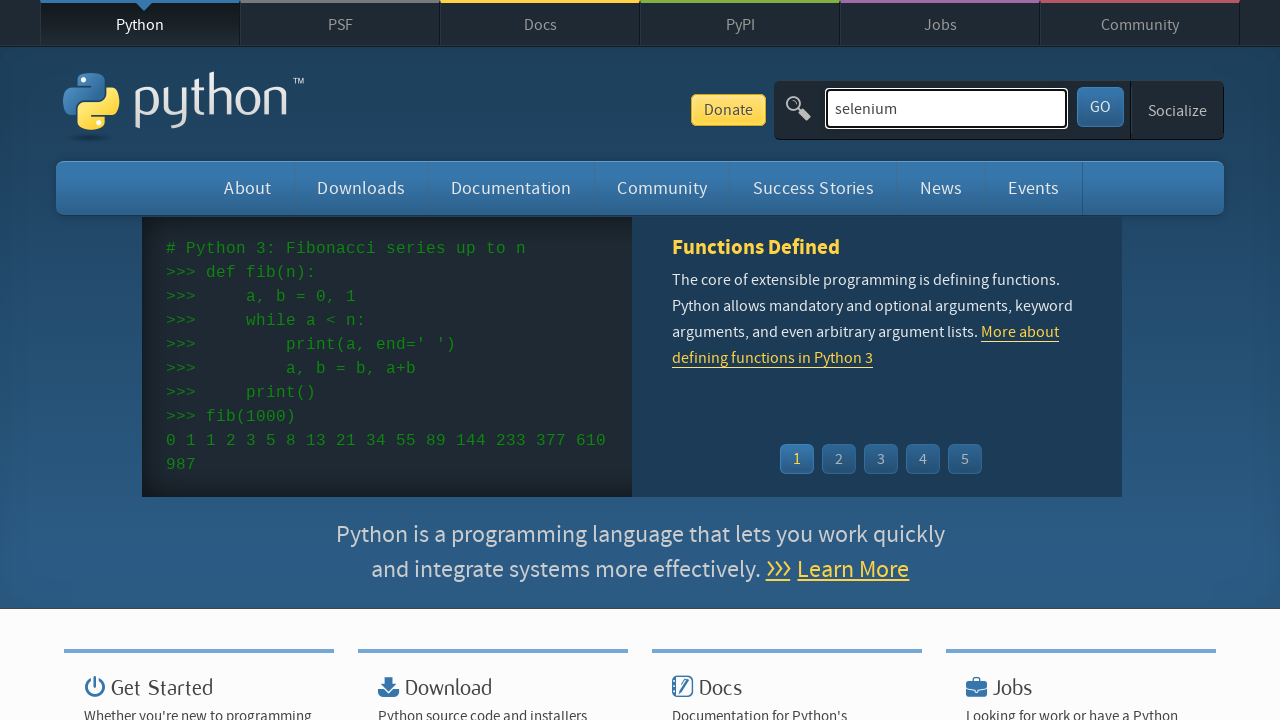

Submitted search form by pressing Enter on input[name='q']
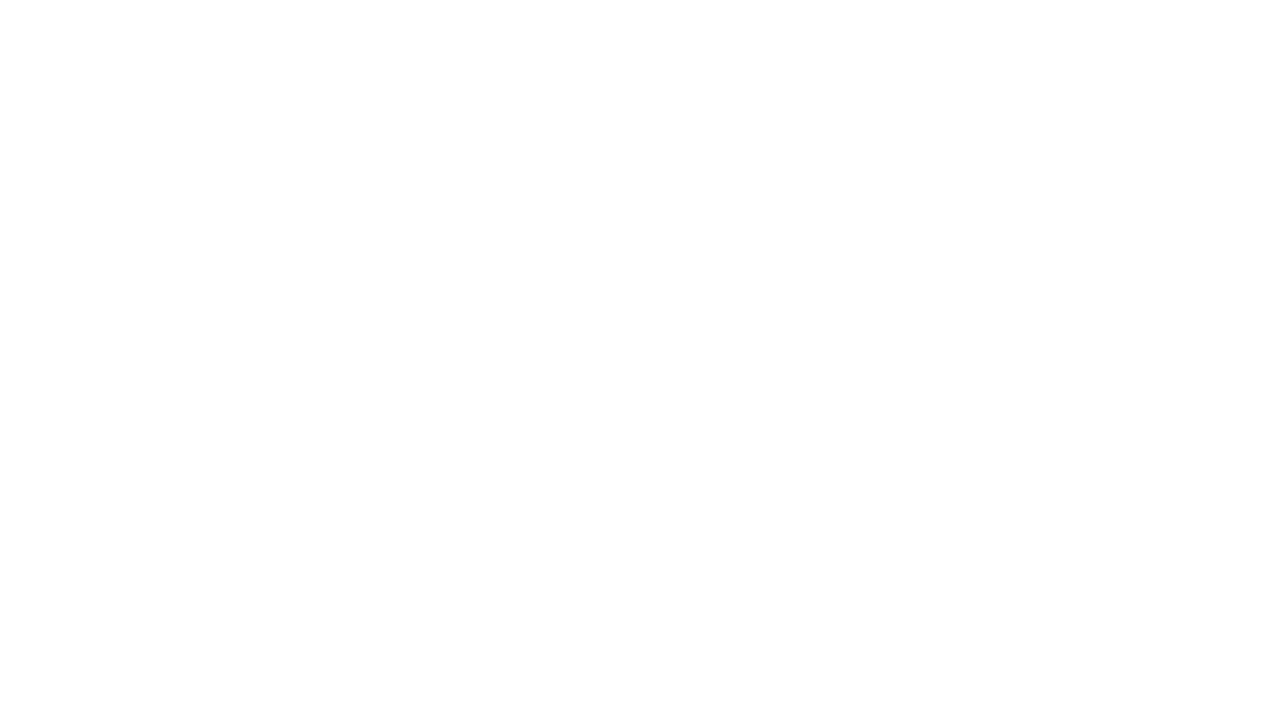

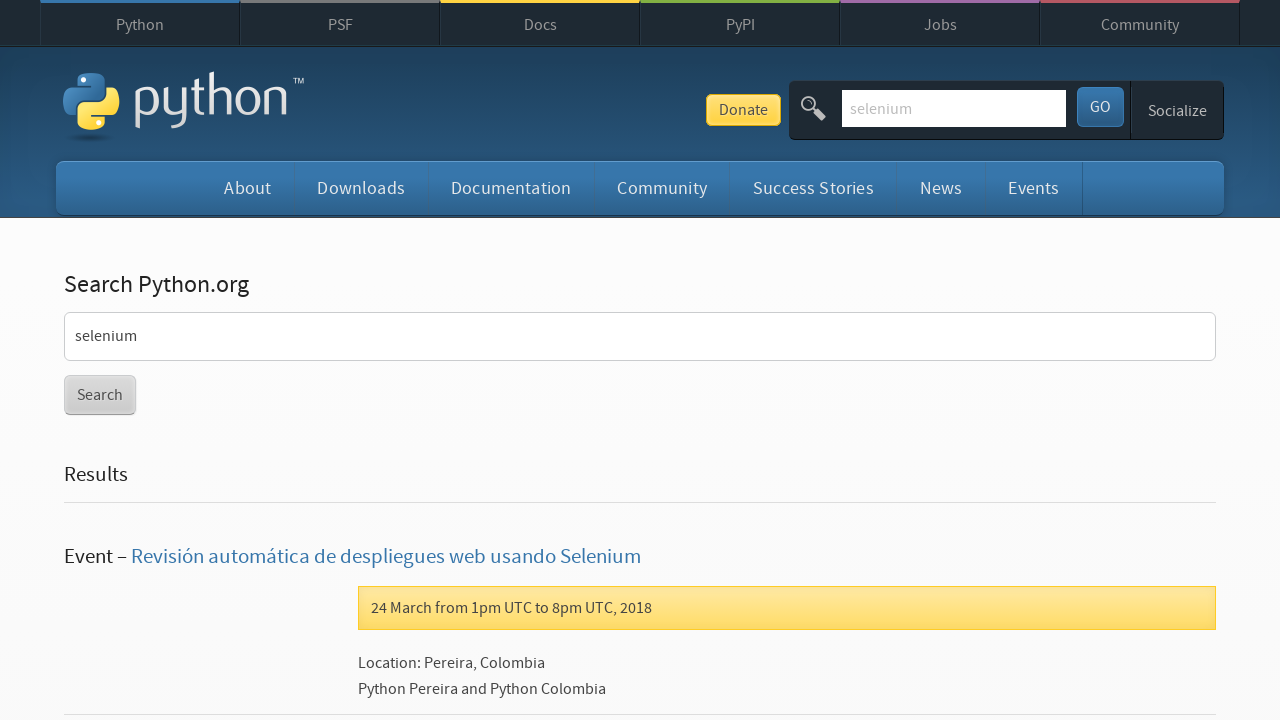